Tests clicking a checked checkbox to verify it becomes unchecked after interaction

Starting URL: https://saucelabs.com/test/guinea-pig

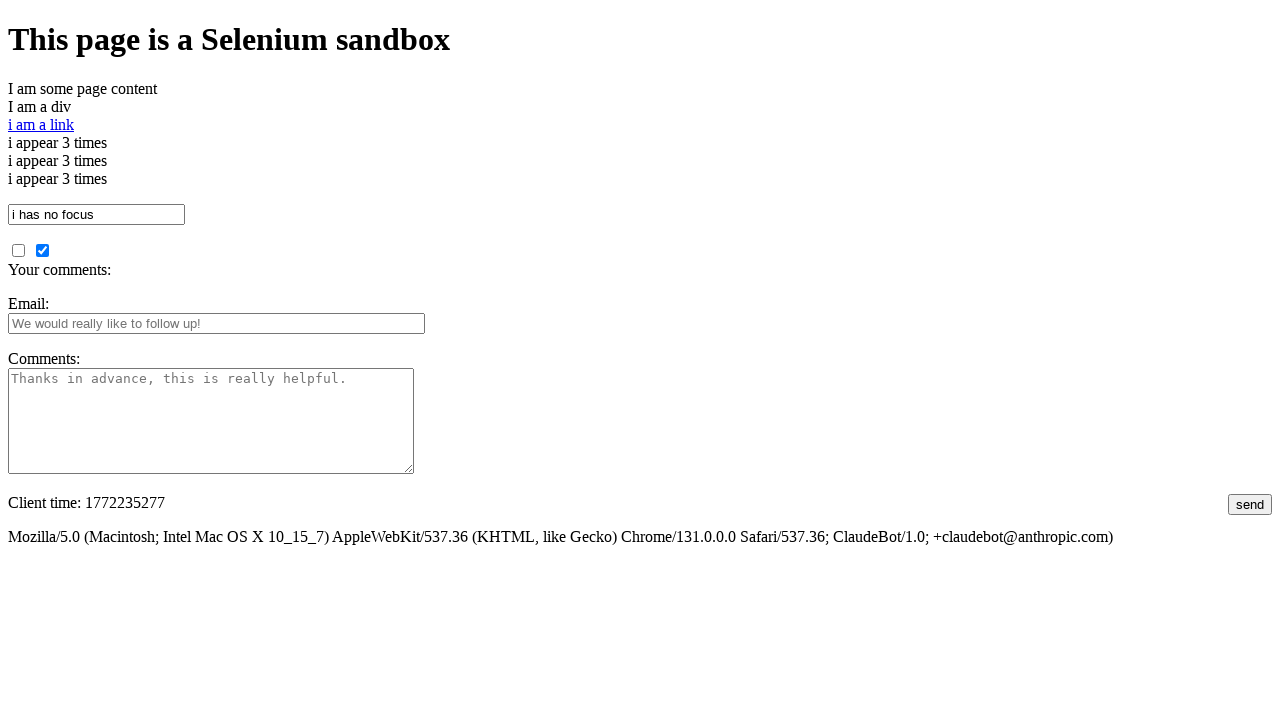

Navigated to Sauce Labs guinea-pig test page
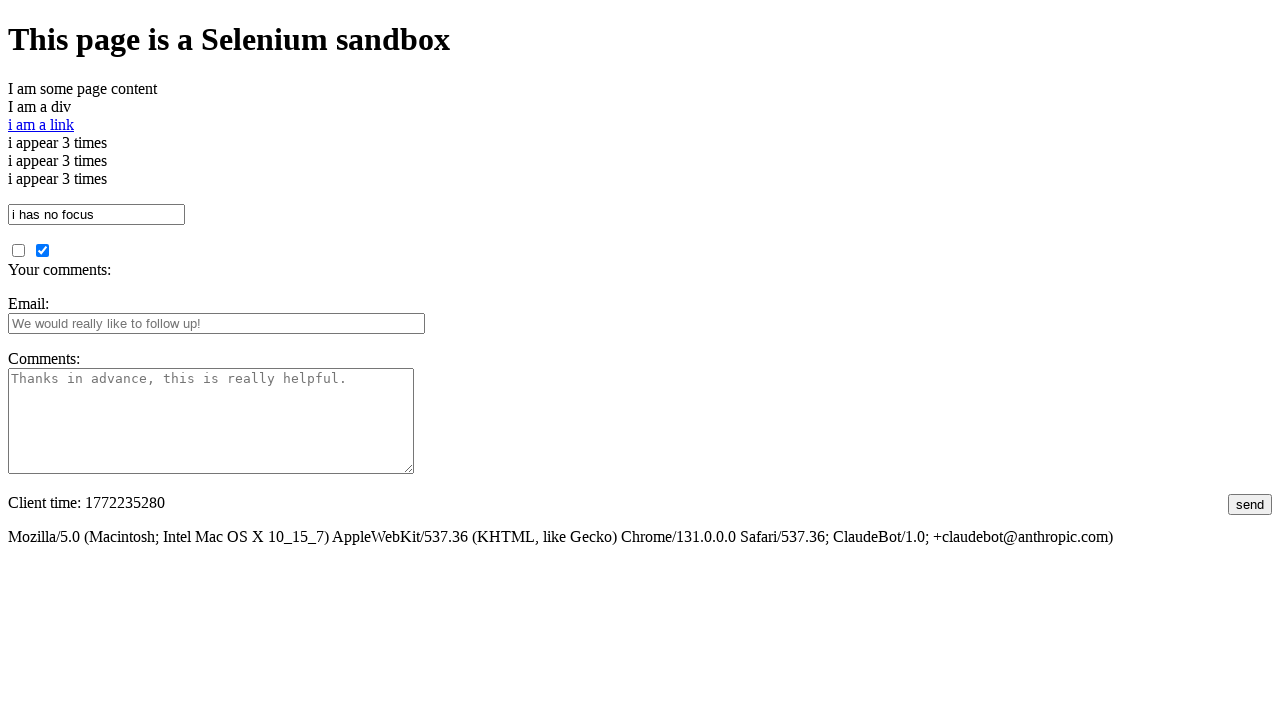

Clicked the checked checkbox to uncheck it at (42, 250) on input[type='checkbox'][checked]
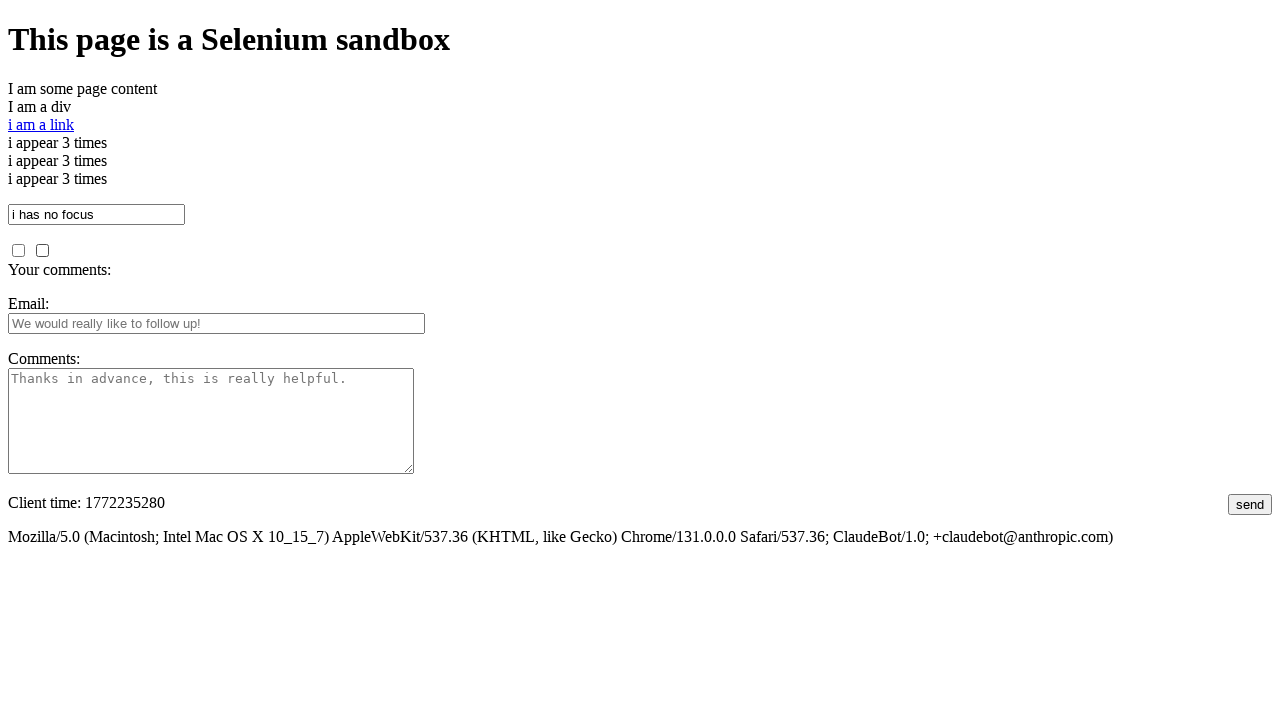

Located checkbox element to verify unchecked state
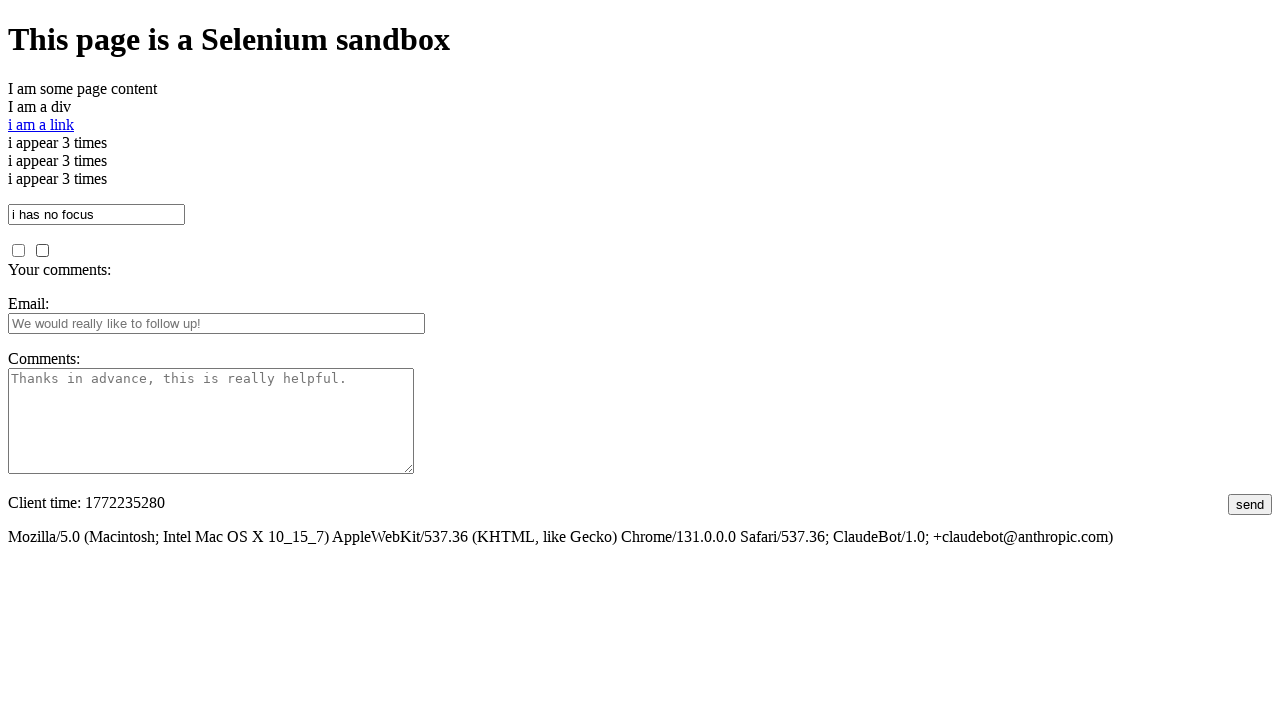

Verified that checkbox is now unchecked
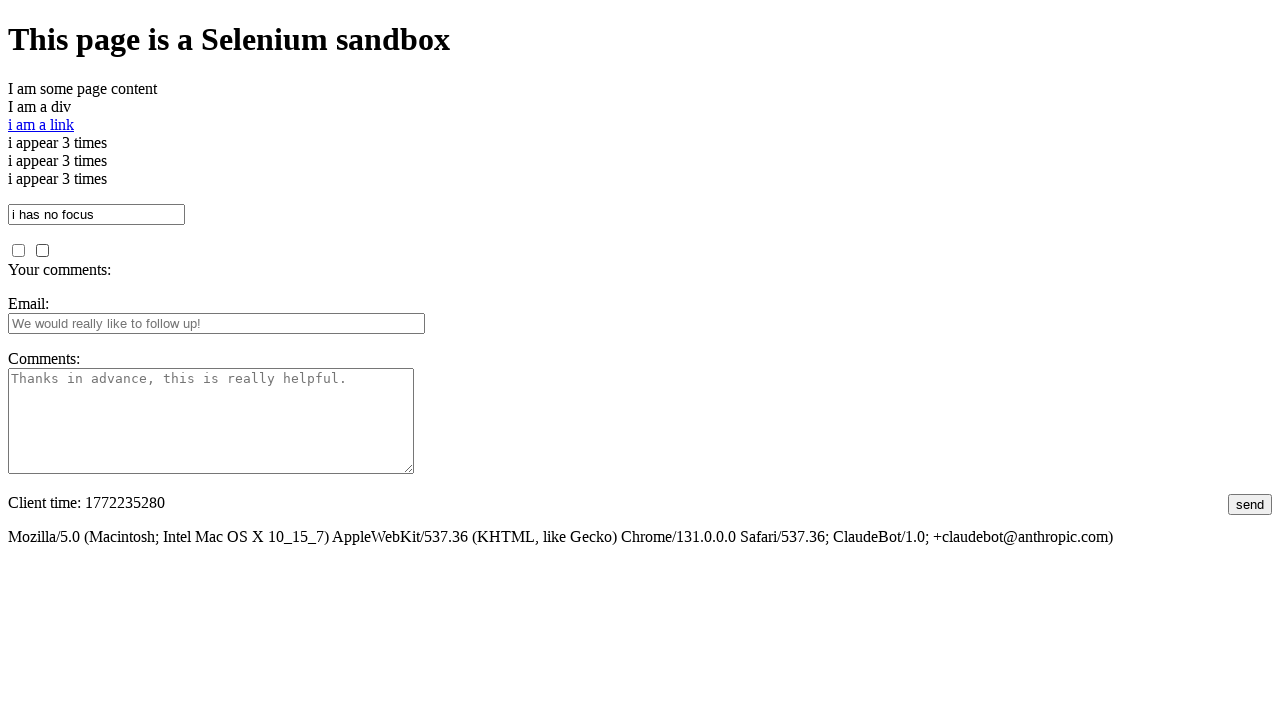

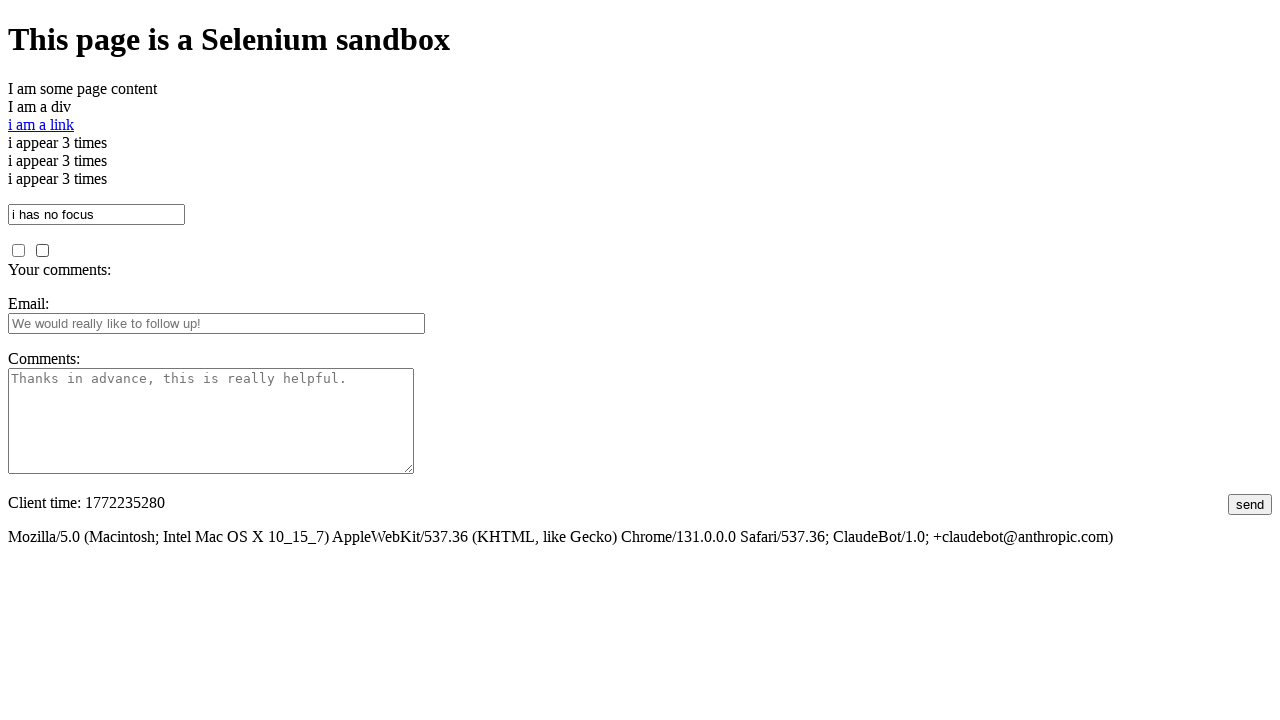